Tests that a todo item is removed when edited to an empty string. Creates todos, edits the second one to empty, and verifies it's deleted.

Starting URL: https://demo.playwright.dev/todomvc

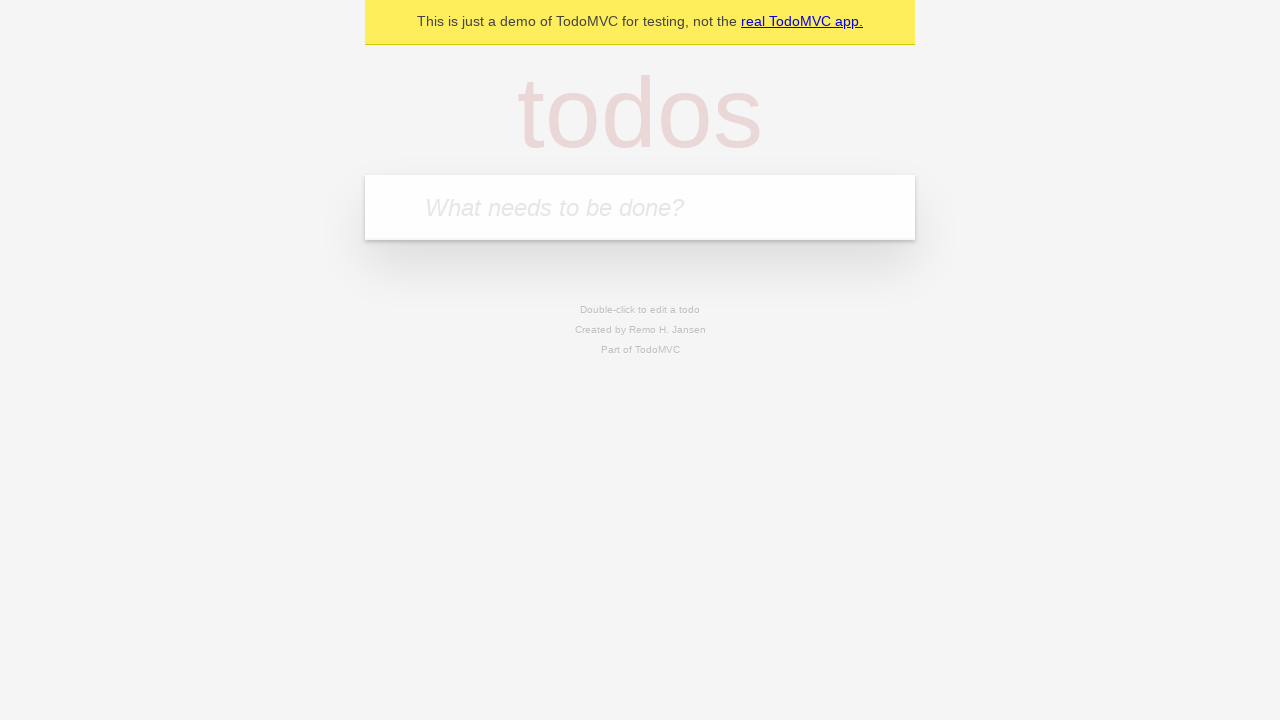

Filled first todo: 'buy some cheese' on internal:attr=[placeholder="What needs to be done?"i]
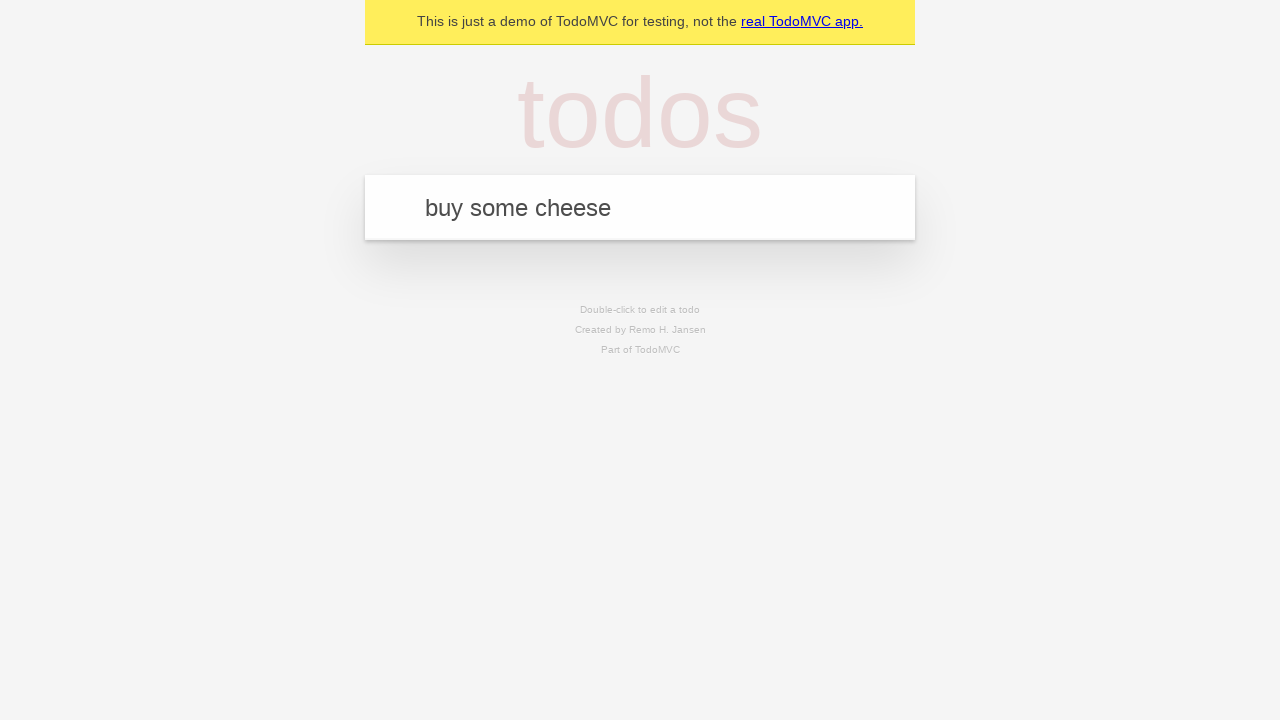

Pressed Enter to create first todo on internal:attr=[placeholder="What needs to be done?"i]
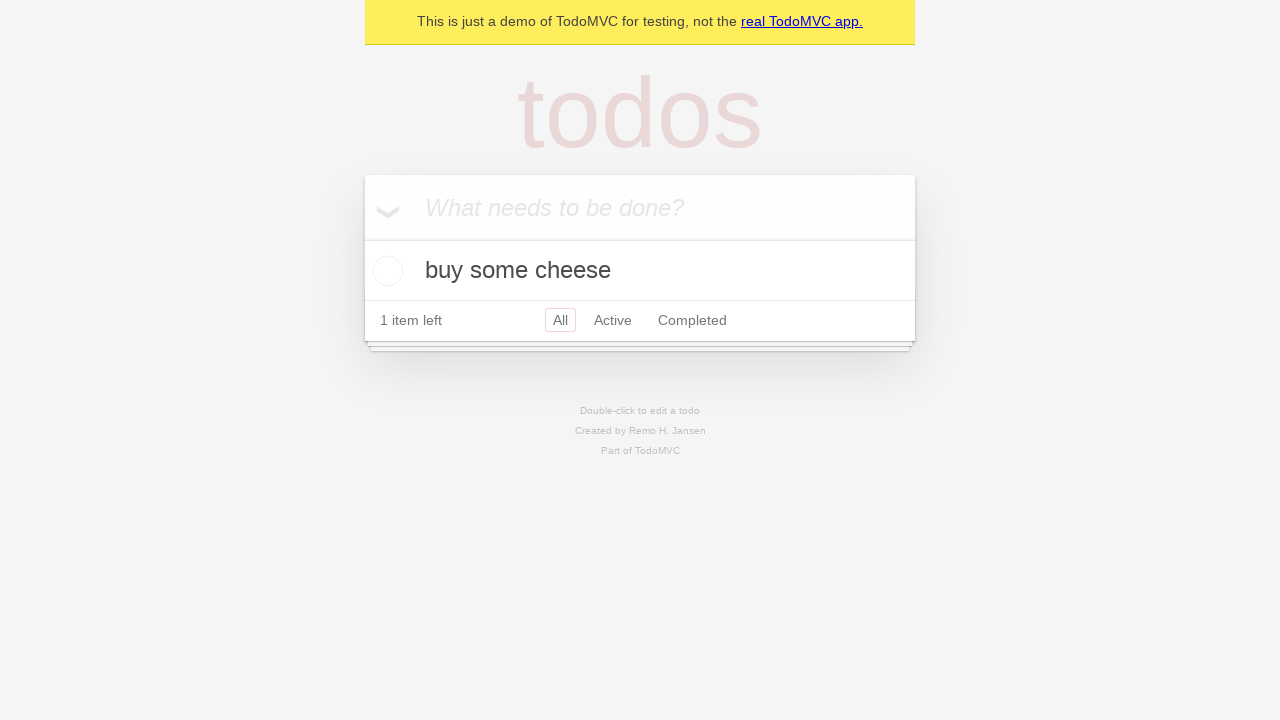

Filled second todo: 'feed the cat' on internal:attr=[placeholder="What needs to be done?"i]
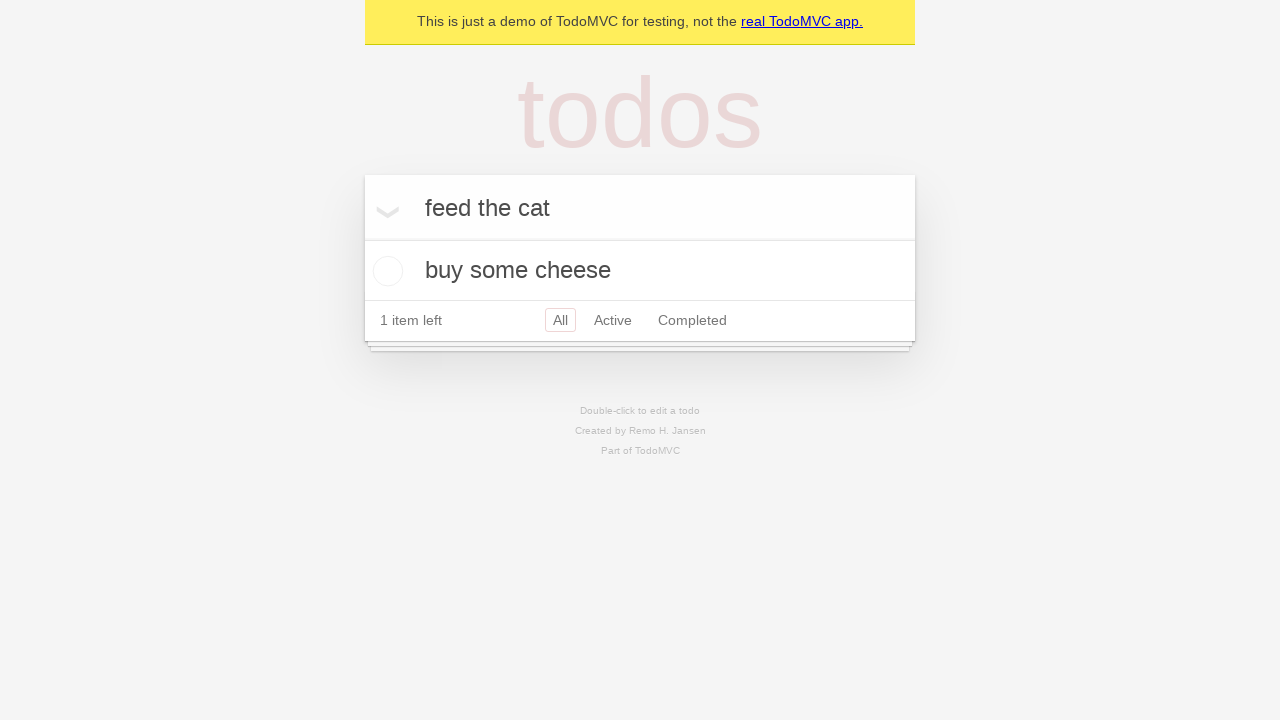

Pressed Enter to create second todo on internal:attr=[placeholder="What needs to be done?"i]
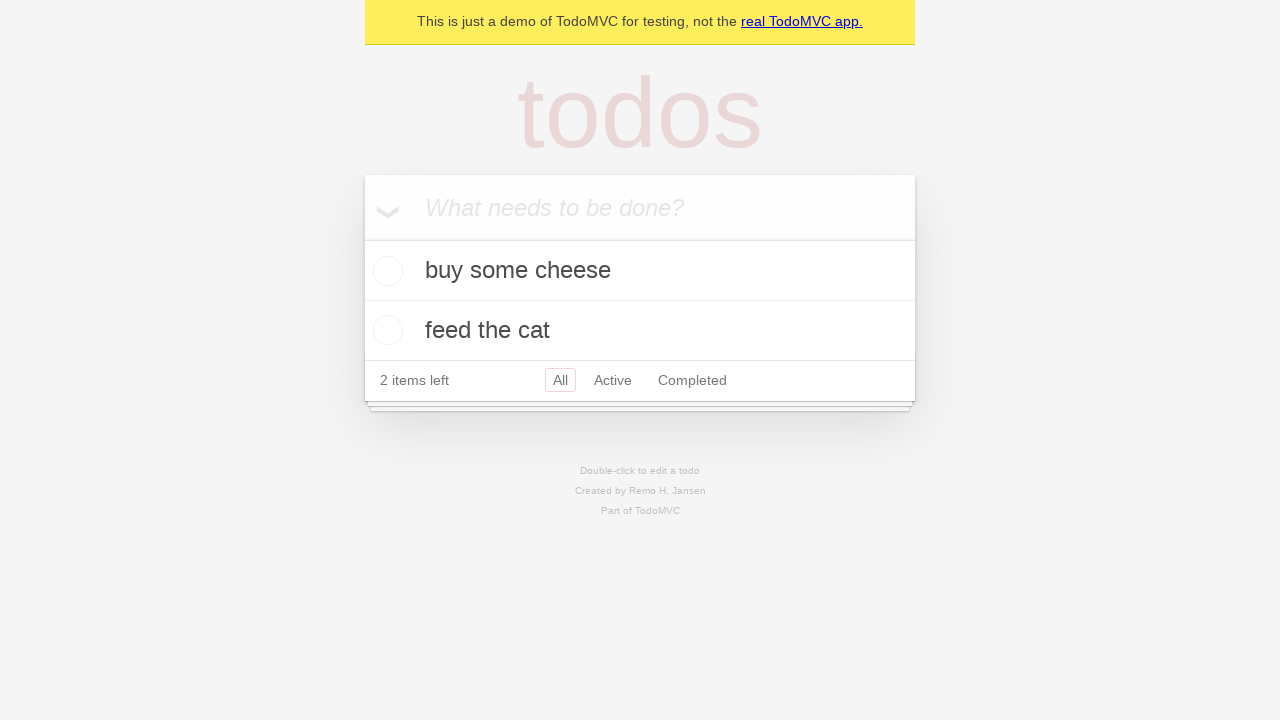

Filled third todo: 'book a doctors appointment' on internal:attr=[placeholder="What needs to be done?"i]
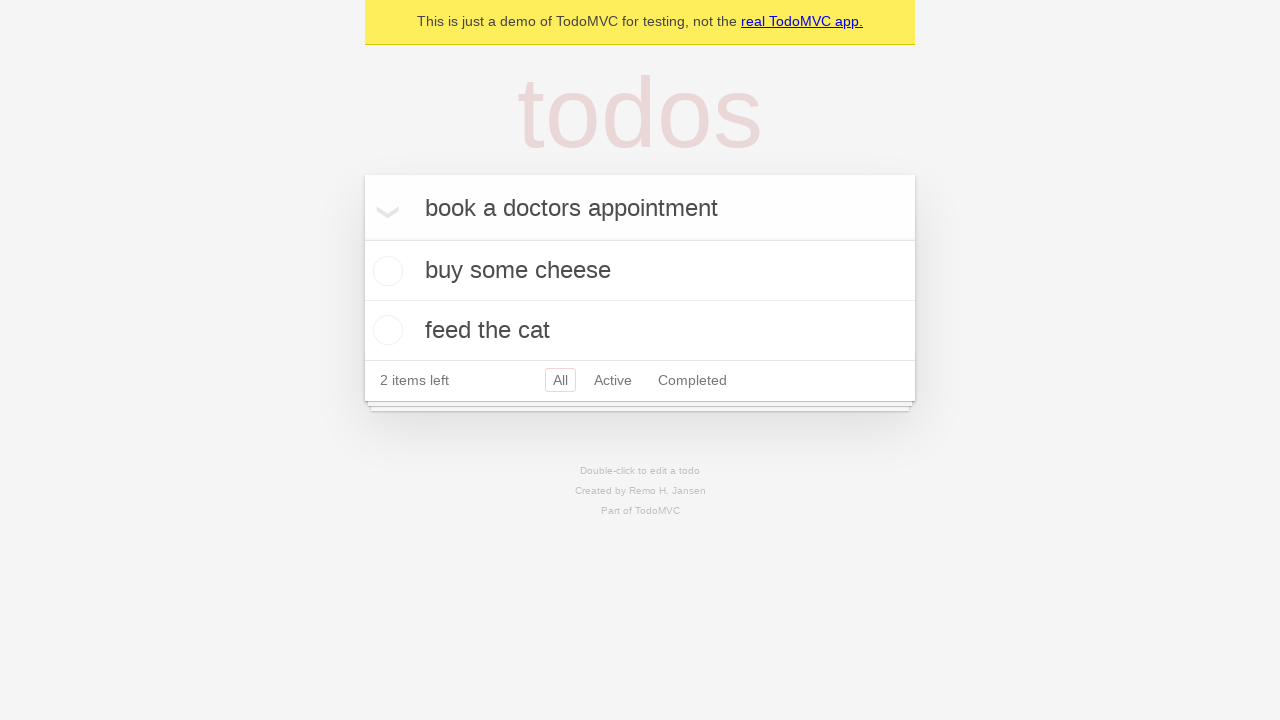

Pressed Enter to create third todo on internal:attr=[placeholder="What needs to be done?"i]
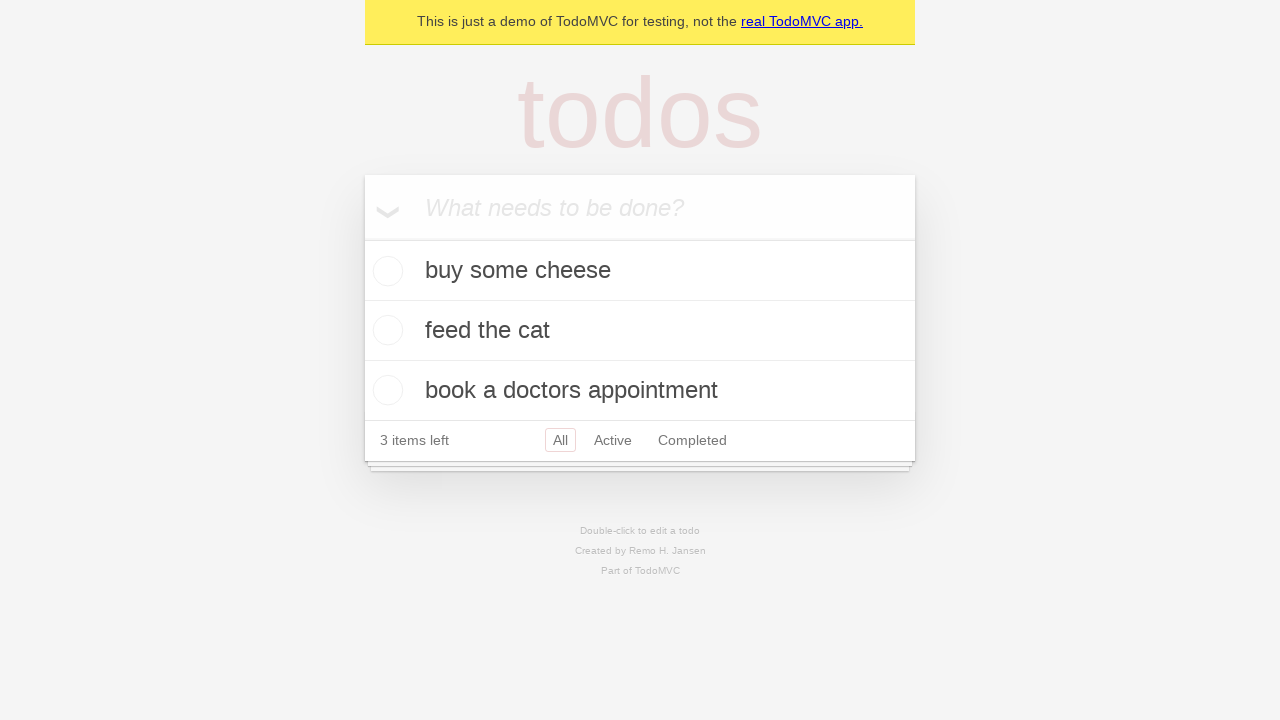

Double-clicked second todo item to enter edit mode at (640, 331) on internal:testid=[data-testid="todo-item"s] >> nth=1
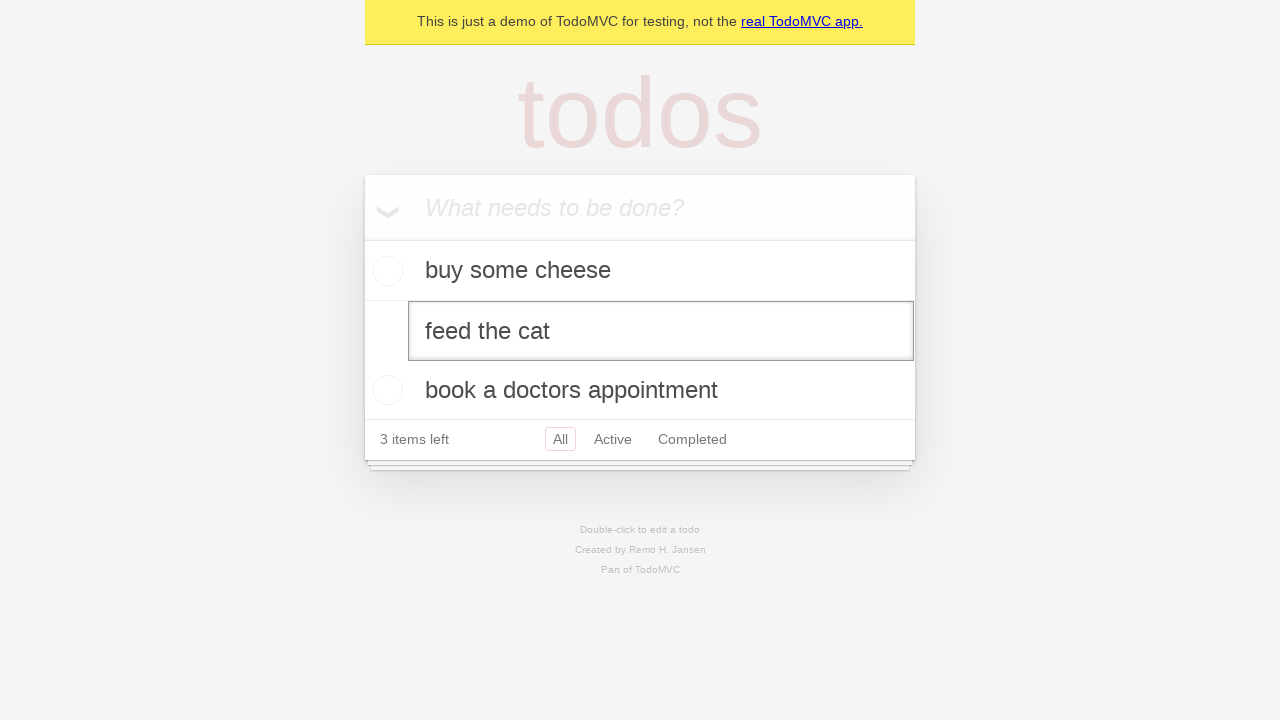

Cleared text in edit field to empty string on internal:testid=[data-testid="todo-item"s] >> nth=1 >> internal:role=textbox[nam
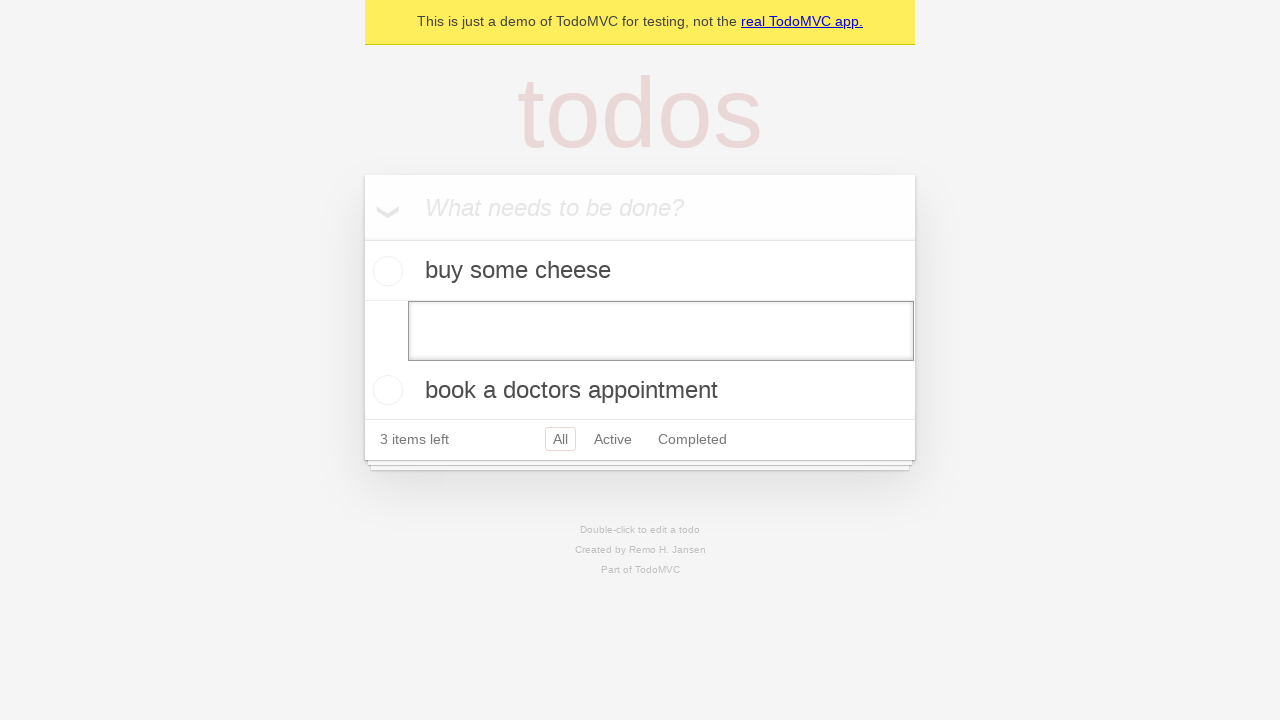

Pressed Enter to confirm empty edit and remove todo item on internal:testid=[data-testid="todo-item"s] >> nth=1 >> internal:role=textbox[nam
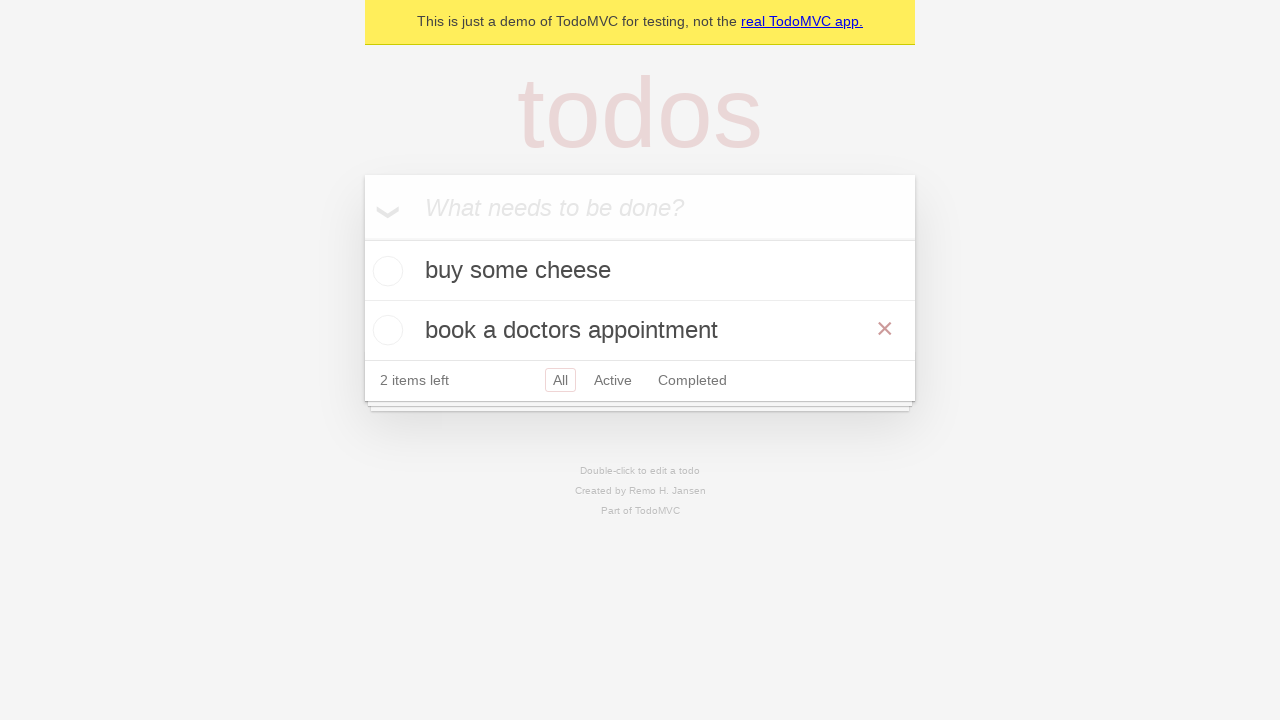

Waited for todo item removal to complete
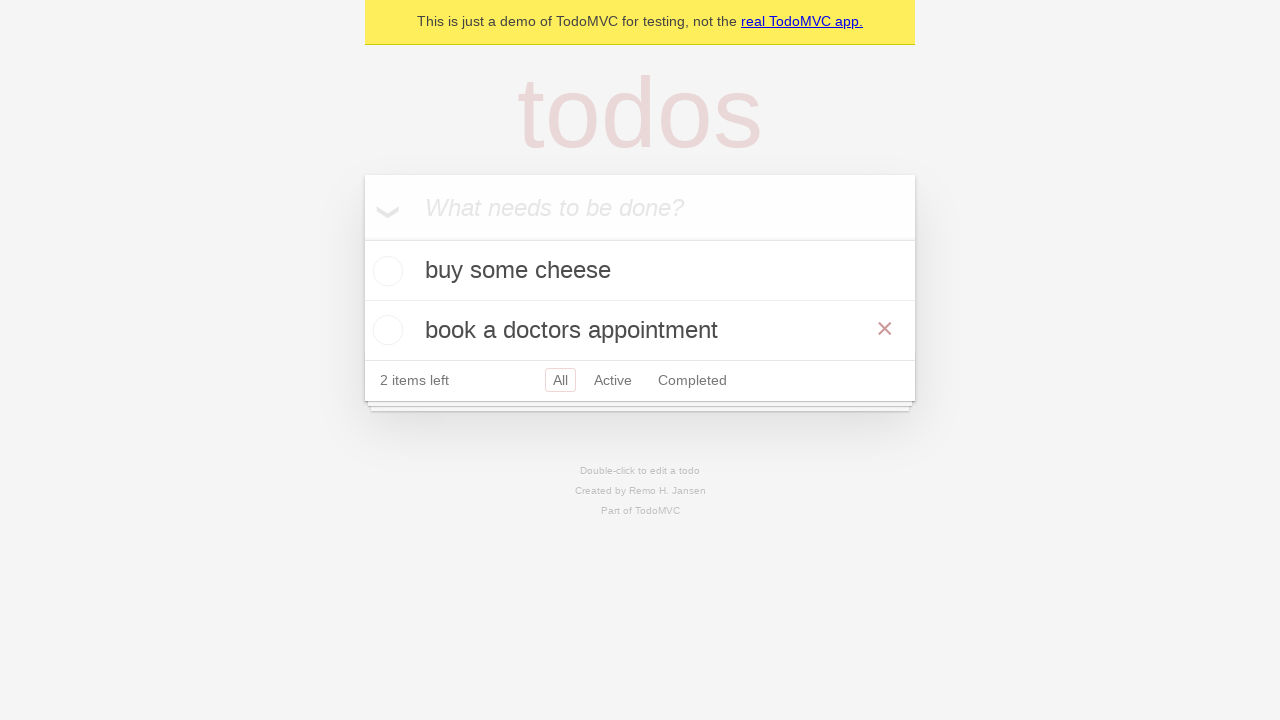

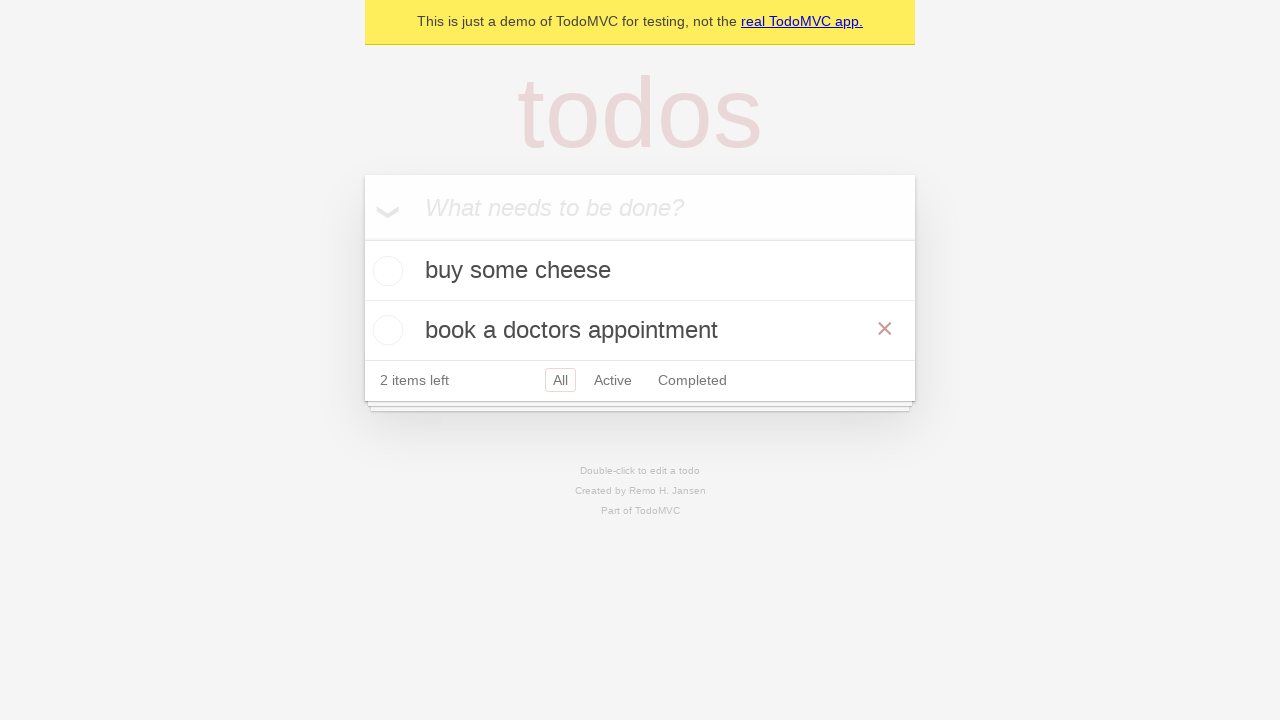